Solves a math captcha by reading a value, calculating a mathematical function, entering the result, selecting checkboxes and radio buttons, and submitting the form

Starting URL: http://suninjuly.github.io/math.html

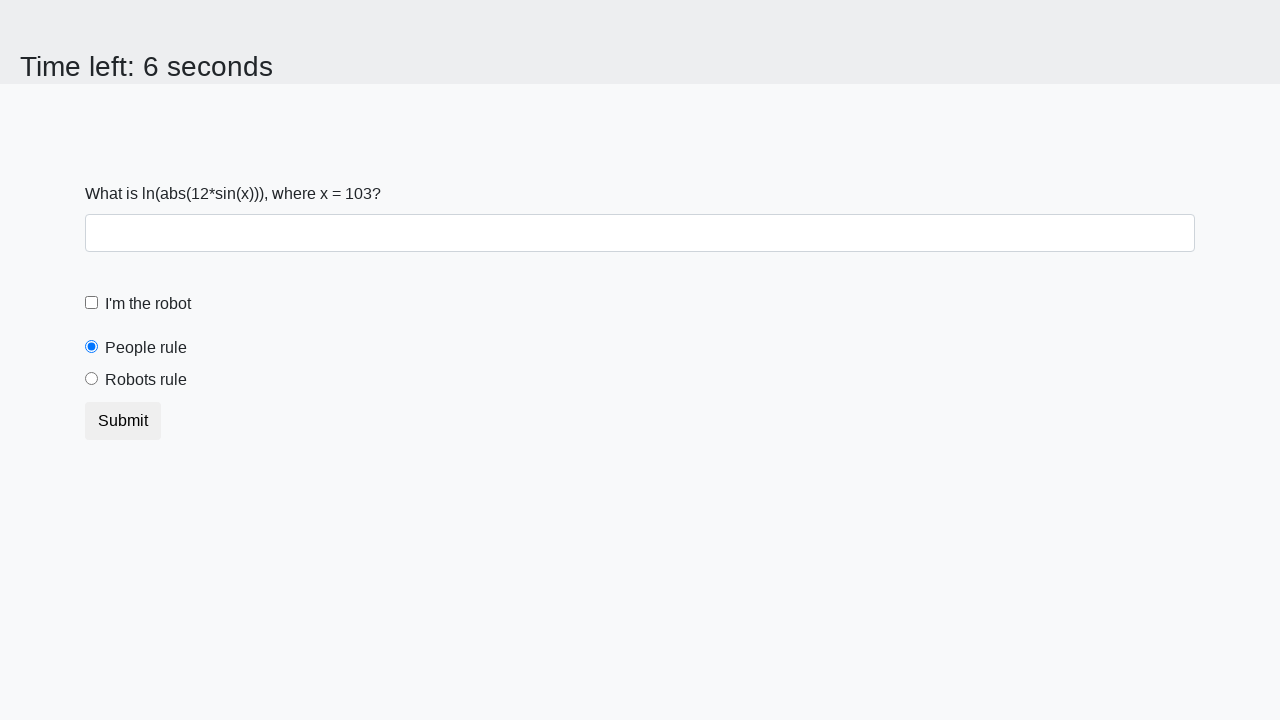

Read the x value from the page
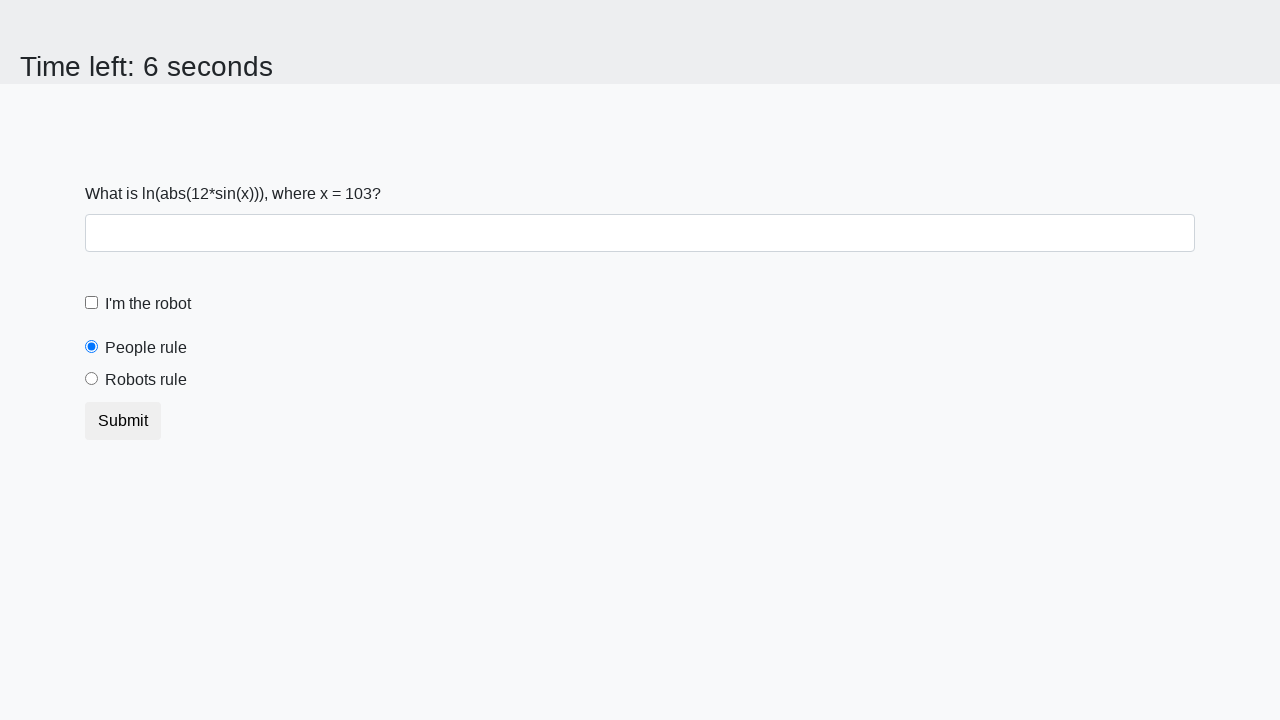

Calculated the mathematical function result: 2.0116796413407005
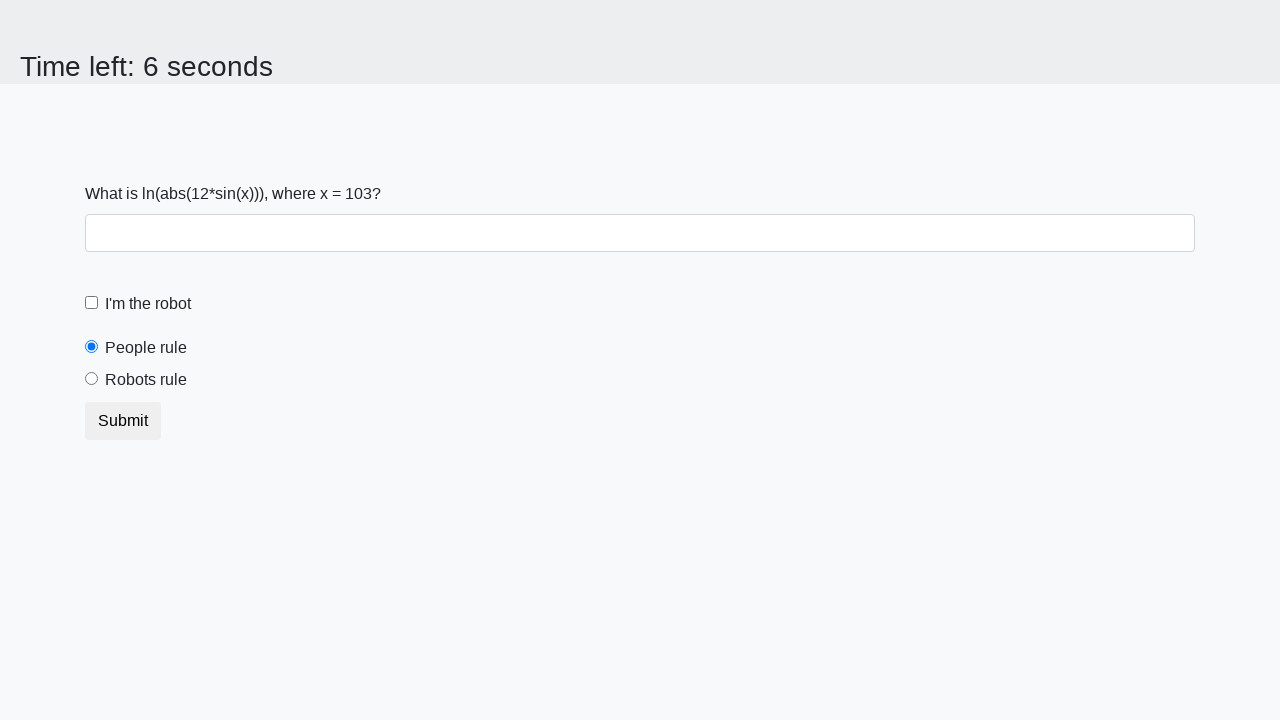

Entered the calculated answer in the answer field on #answer
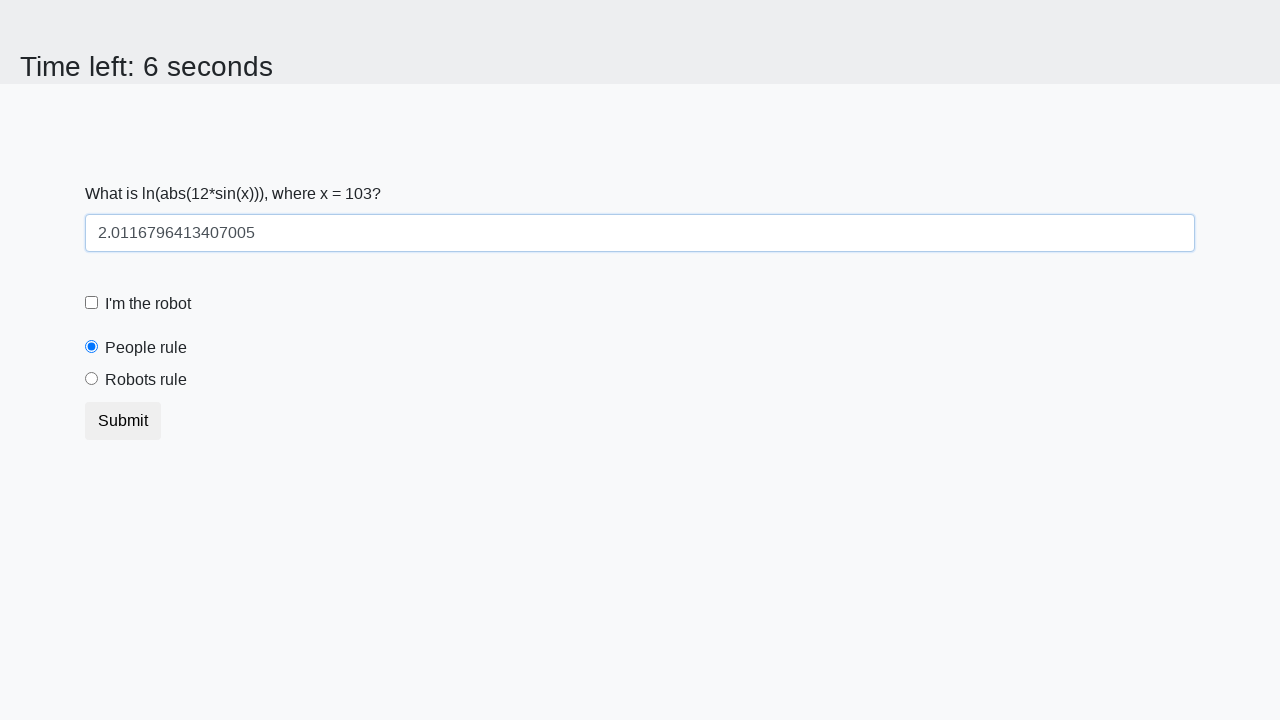

Checked the 'I'm the robot' checkbox at (92, 303) on #robotCheckbox
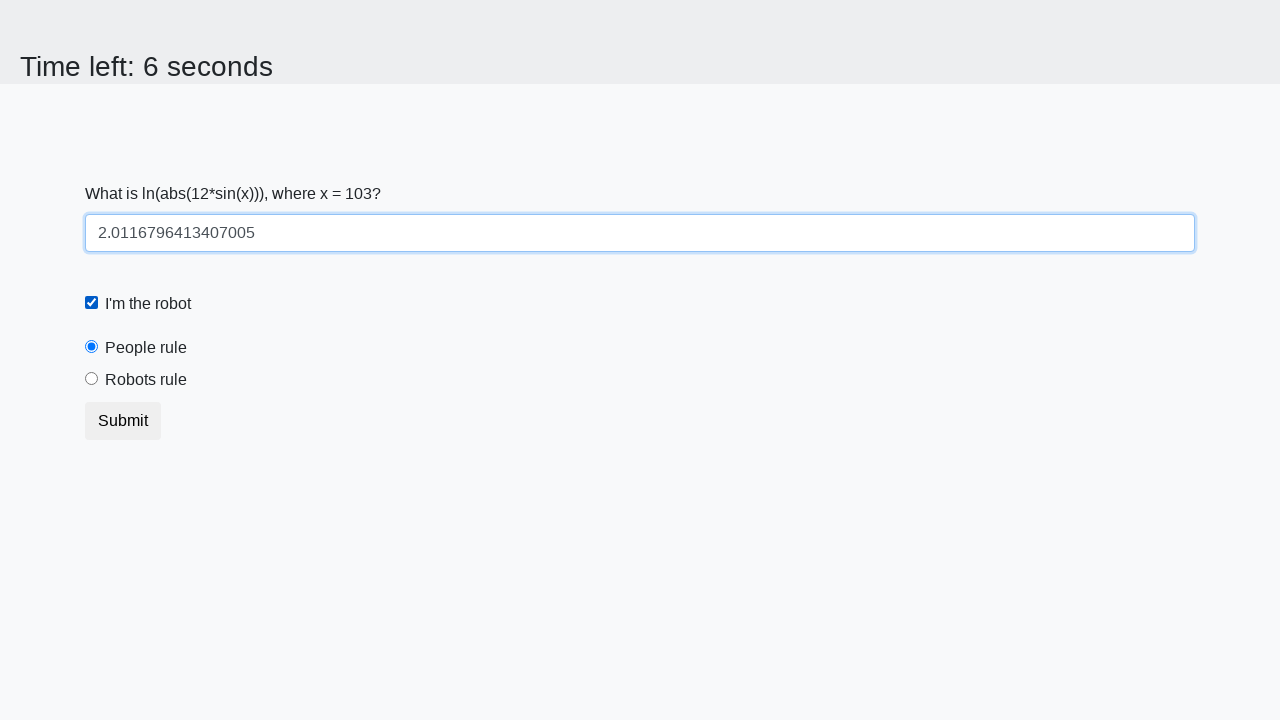

Selected the 'Robots rule!' radio button at (92, 379) on #robotsRule
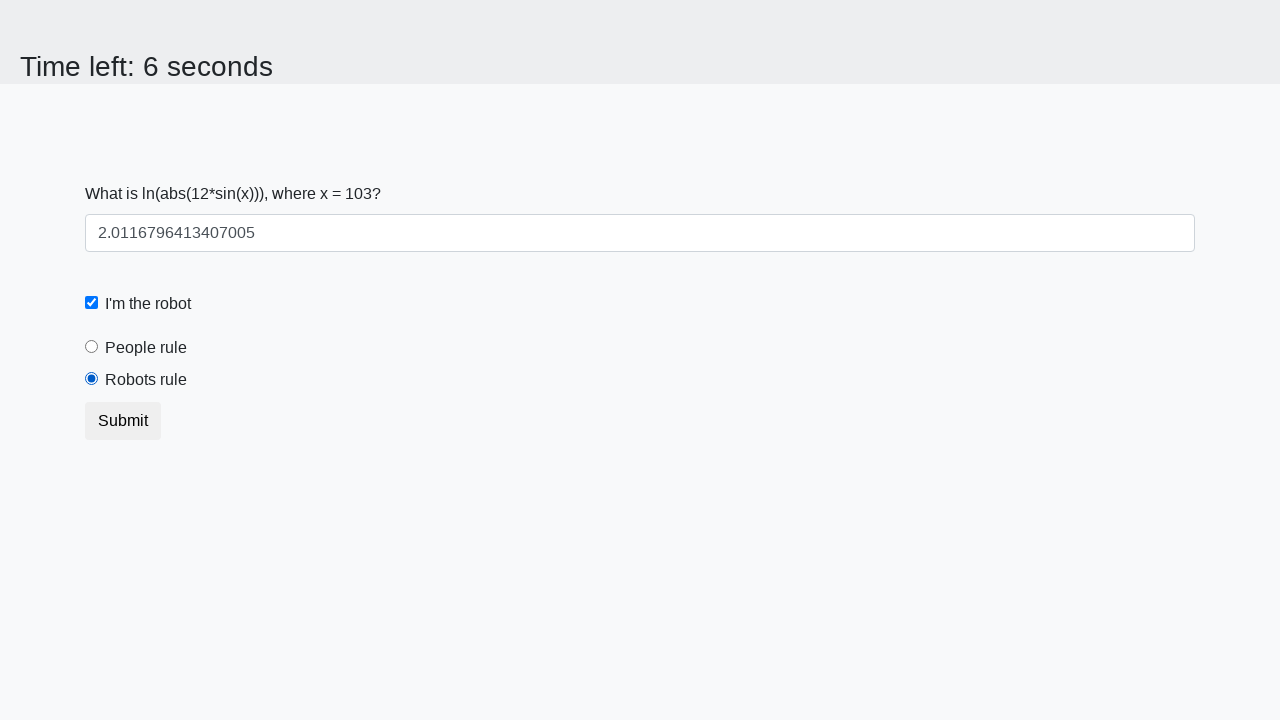

Clicked the submit button at (123, 421) on button[type=submit]
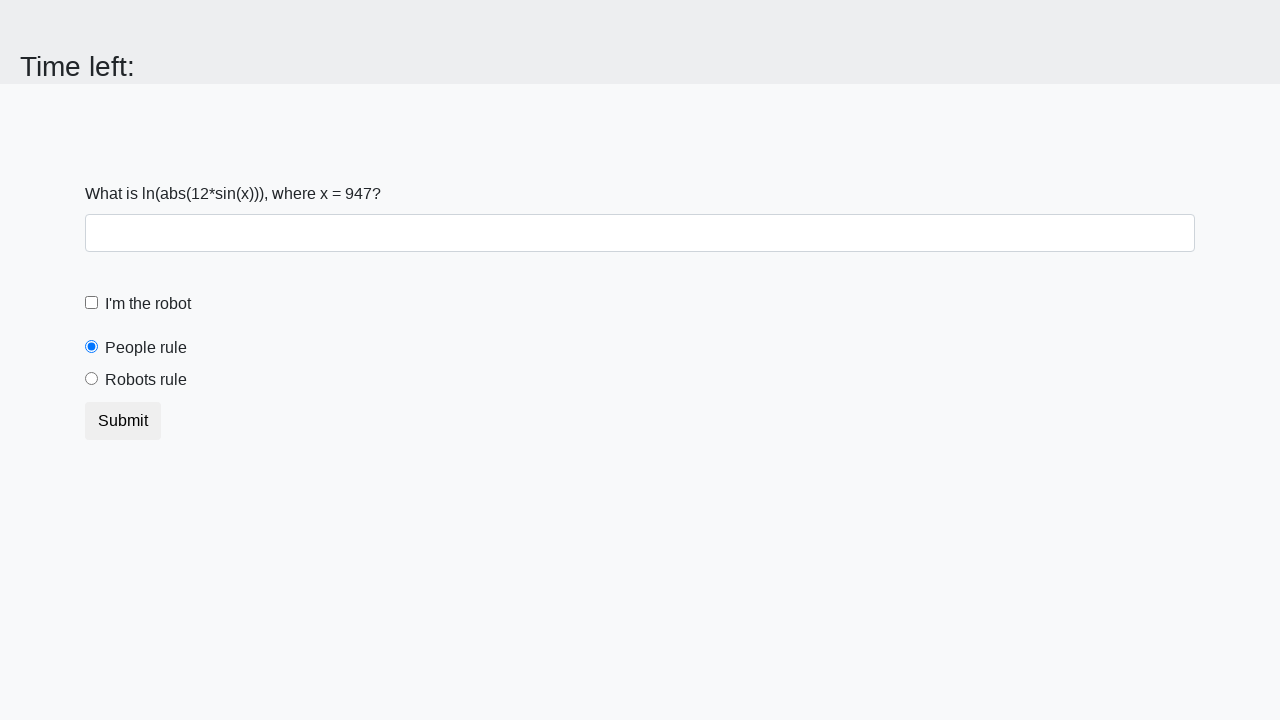

Set up dialog handler to accept alerts
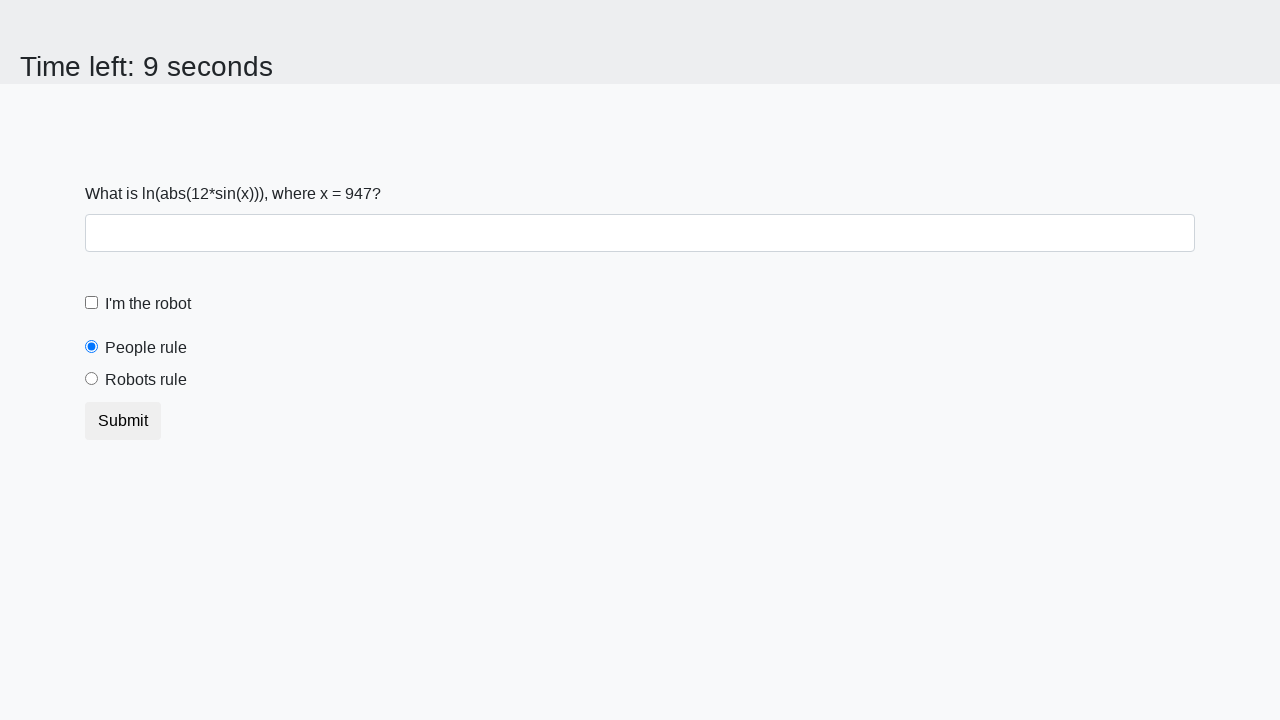

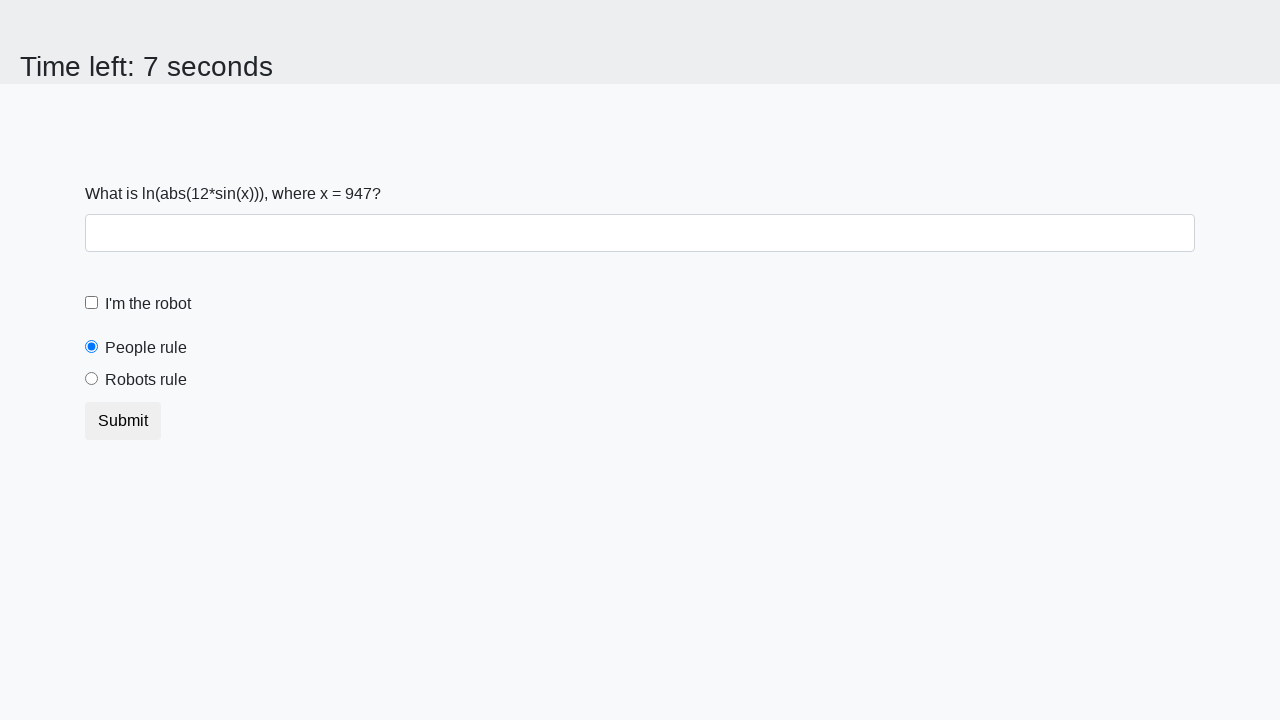